Tests navigation to a banking demo login page, clicks on Customer Login button, and interacts with a user selection dropdown

Starting URL: https://www.globalsqa.com/angularJs-protractor/BankingProject/#/login

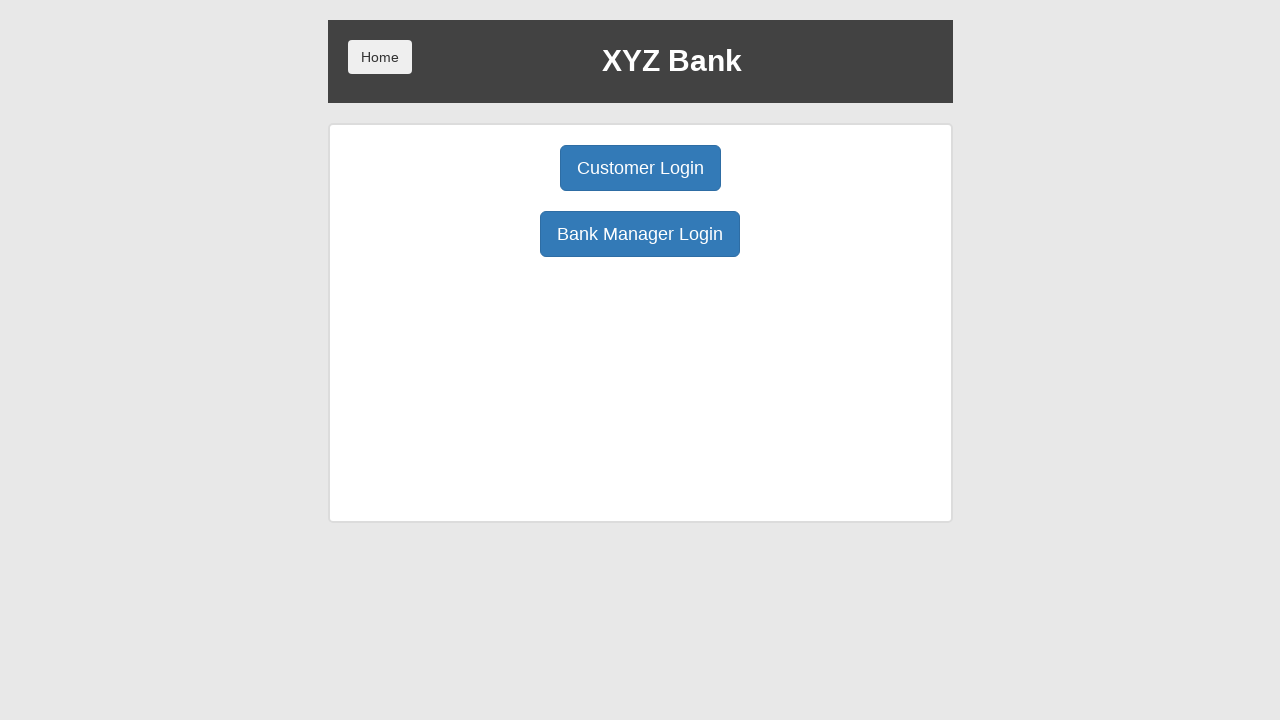

Navigated to banking demo login page
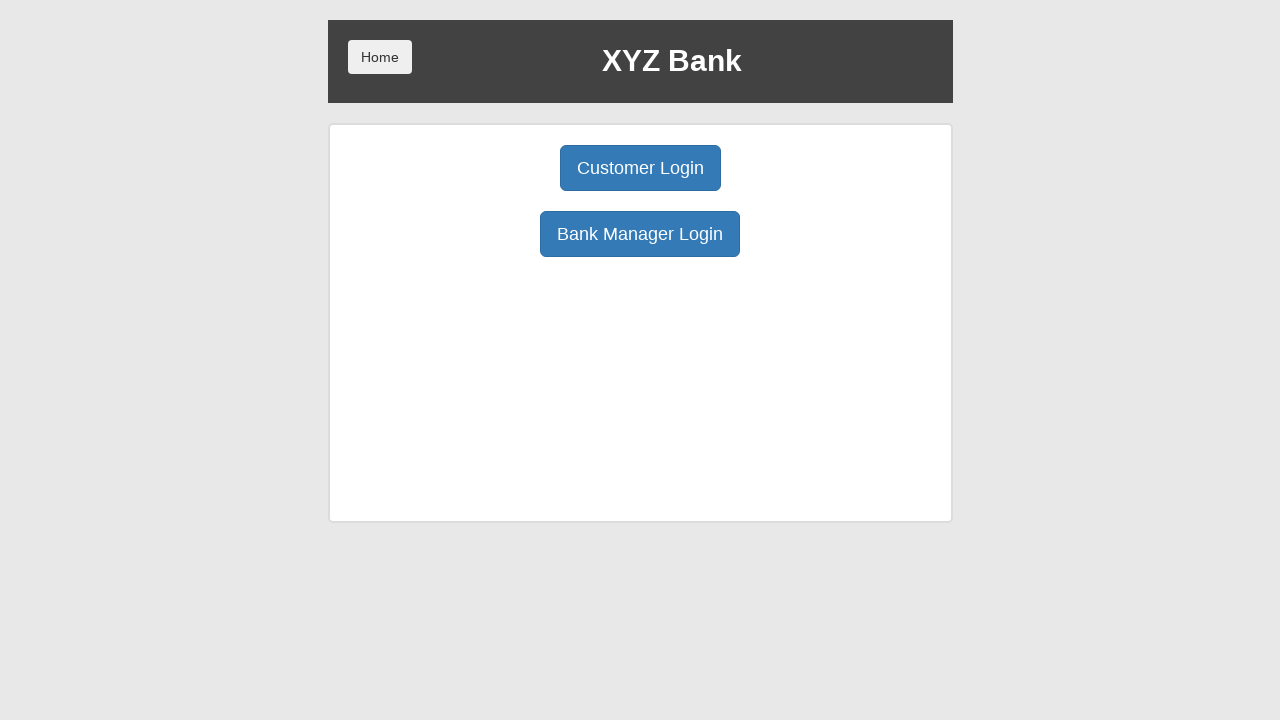

Clicked on Customer Login button at (640, 168) on internal:text="Customer Login"i
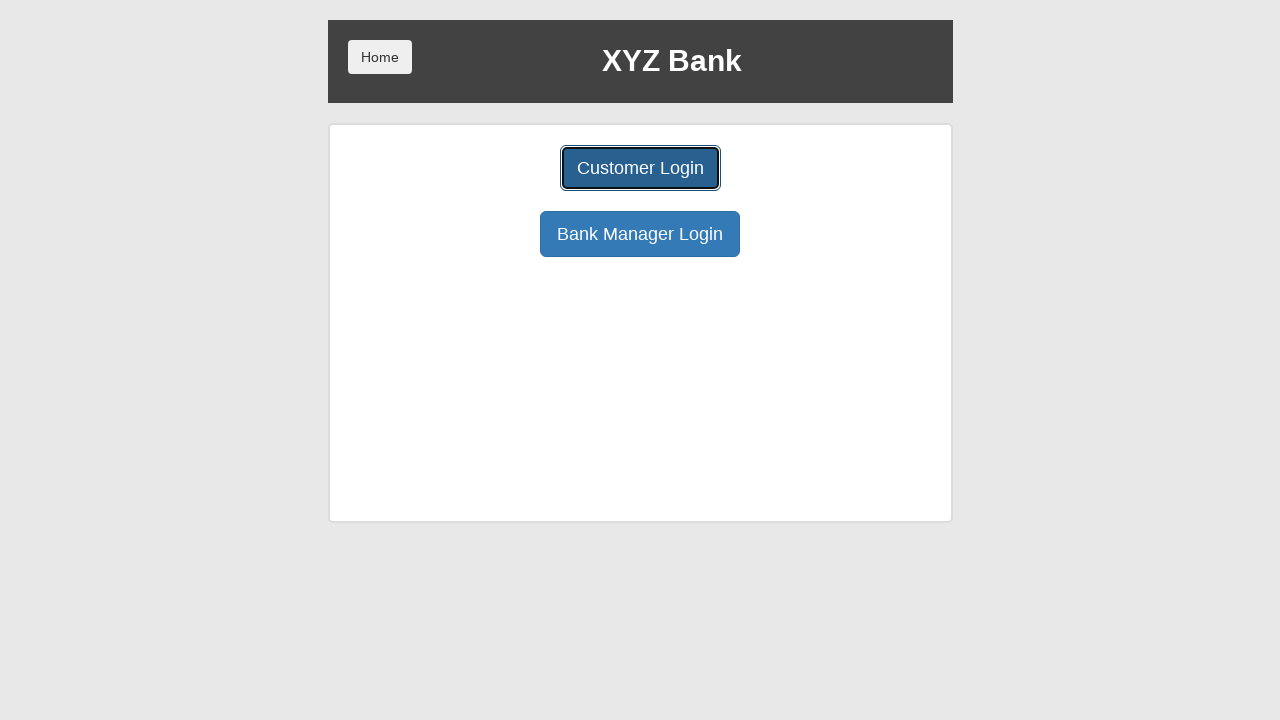

Clicked on user selection dropdown at (640, 187) on xpath=//div/select[@id="userSelect"]
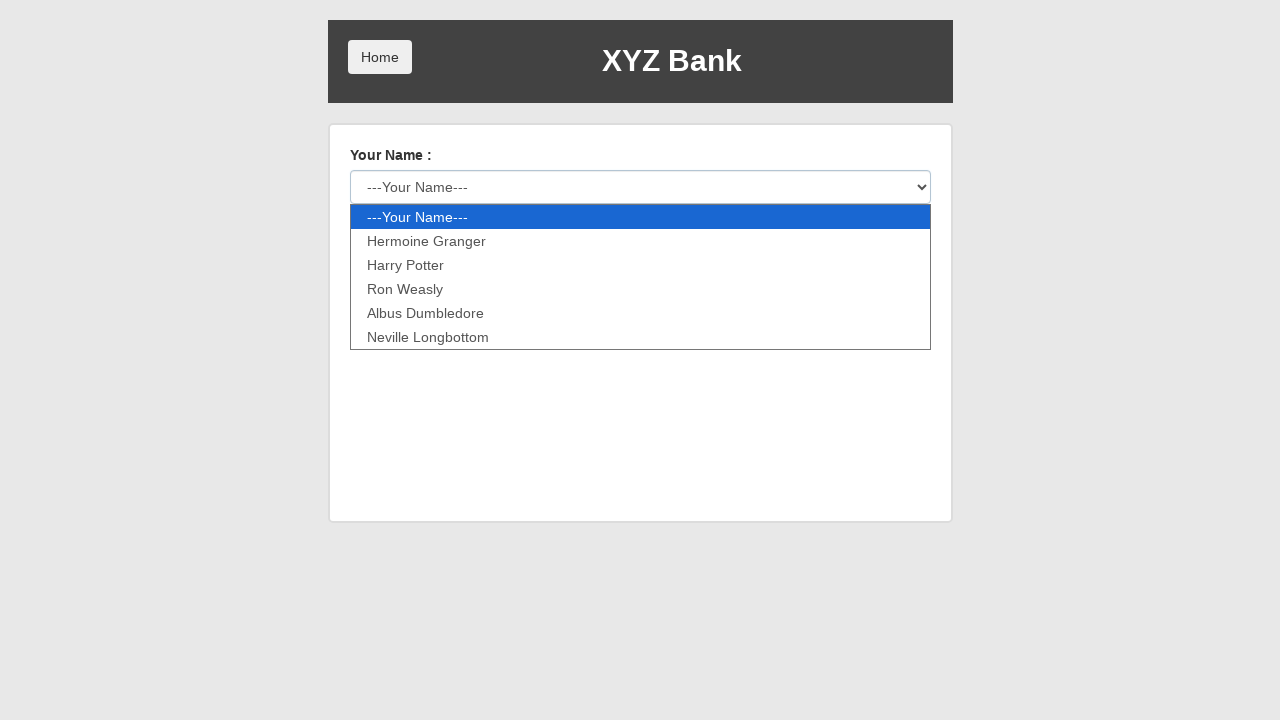

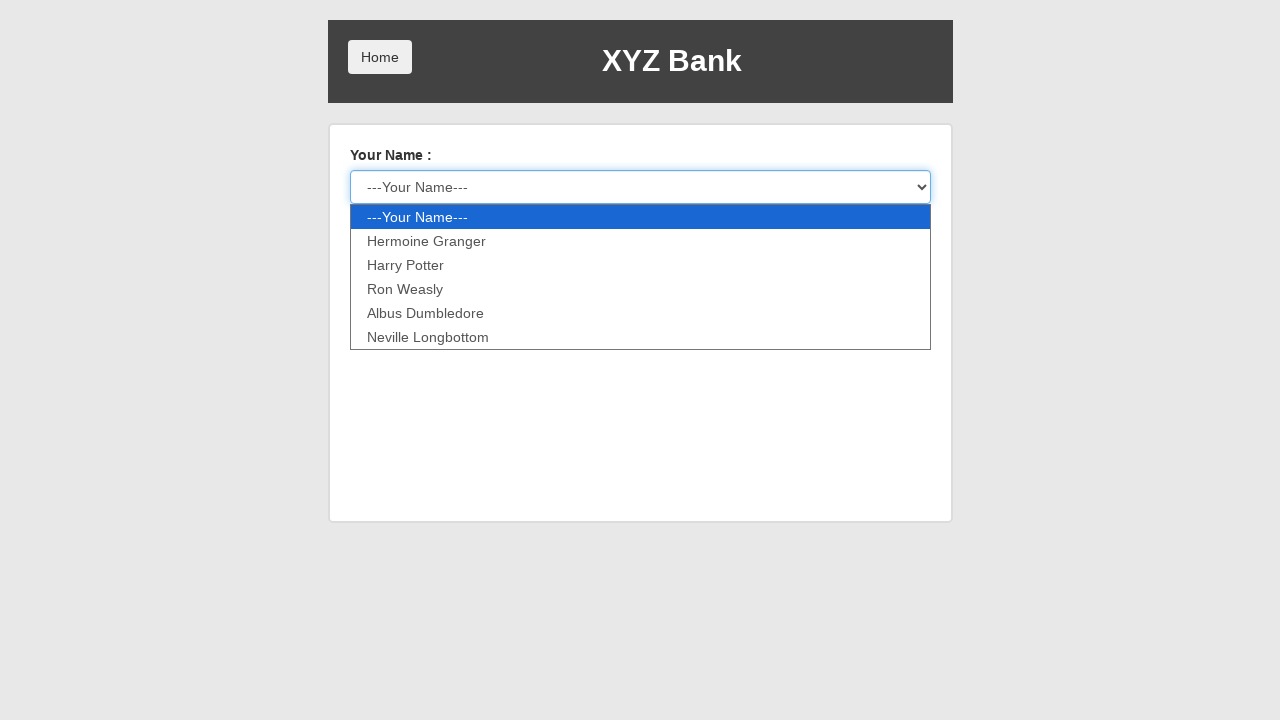